Tests drag and drop functionality by dragging a draggable element and dropping it onto a droppable target area

Starting URL: http://jqueryui.com/resources/demos/droppable/default.html

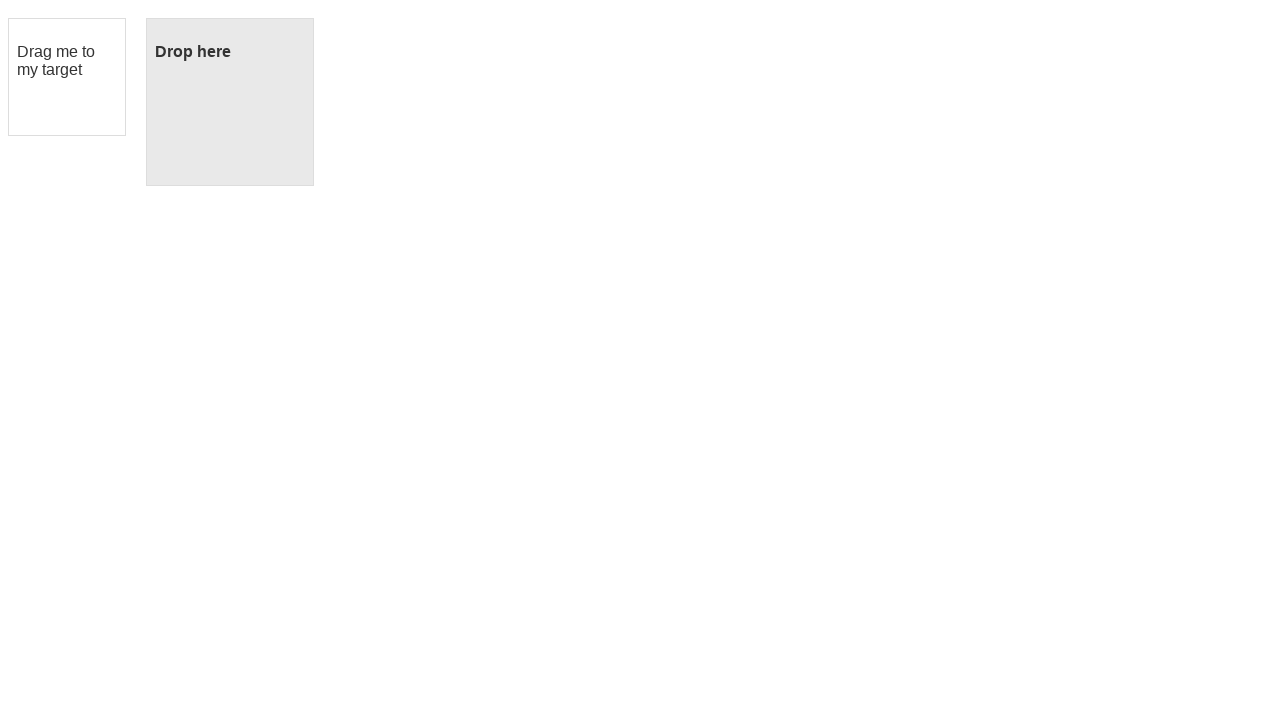

Waited for draggable element to be visible
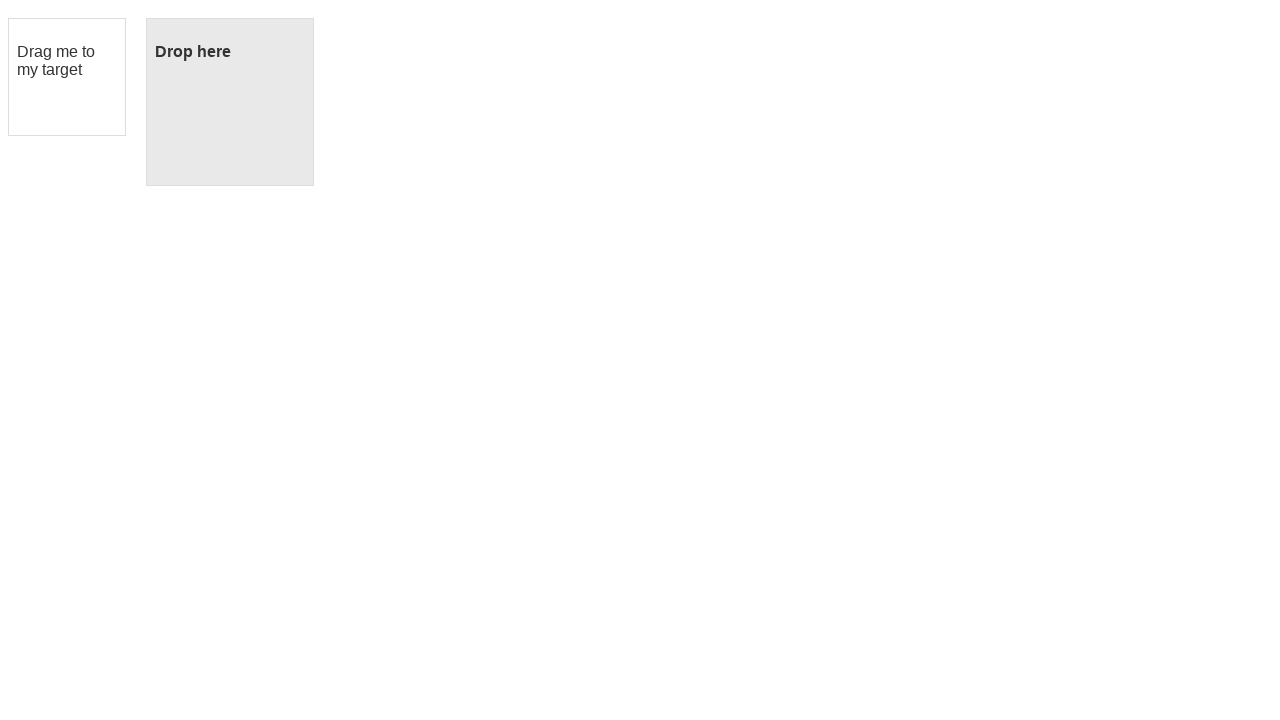

Waited for droppable target to be visible
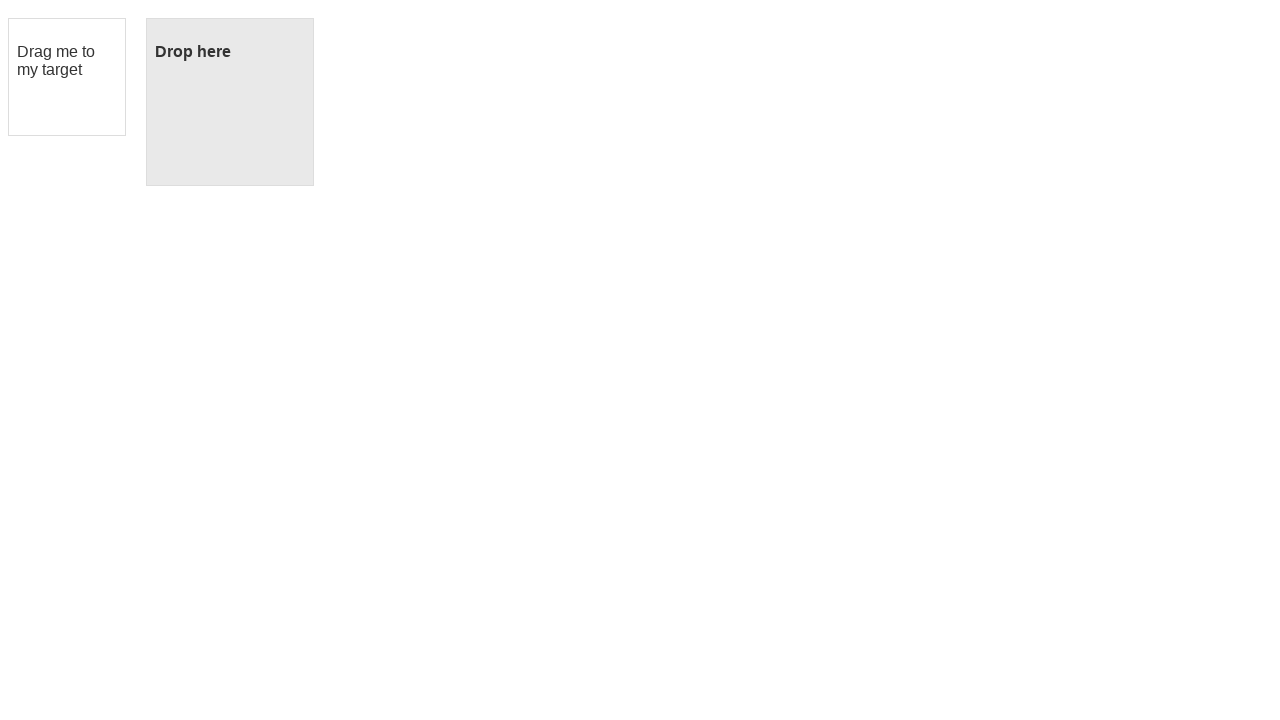

Located draggable element
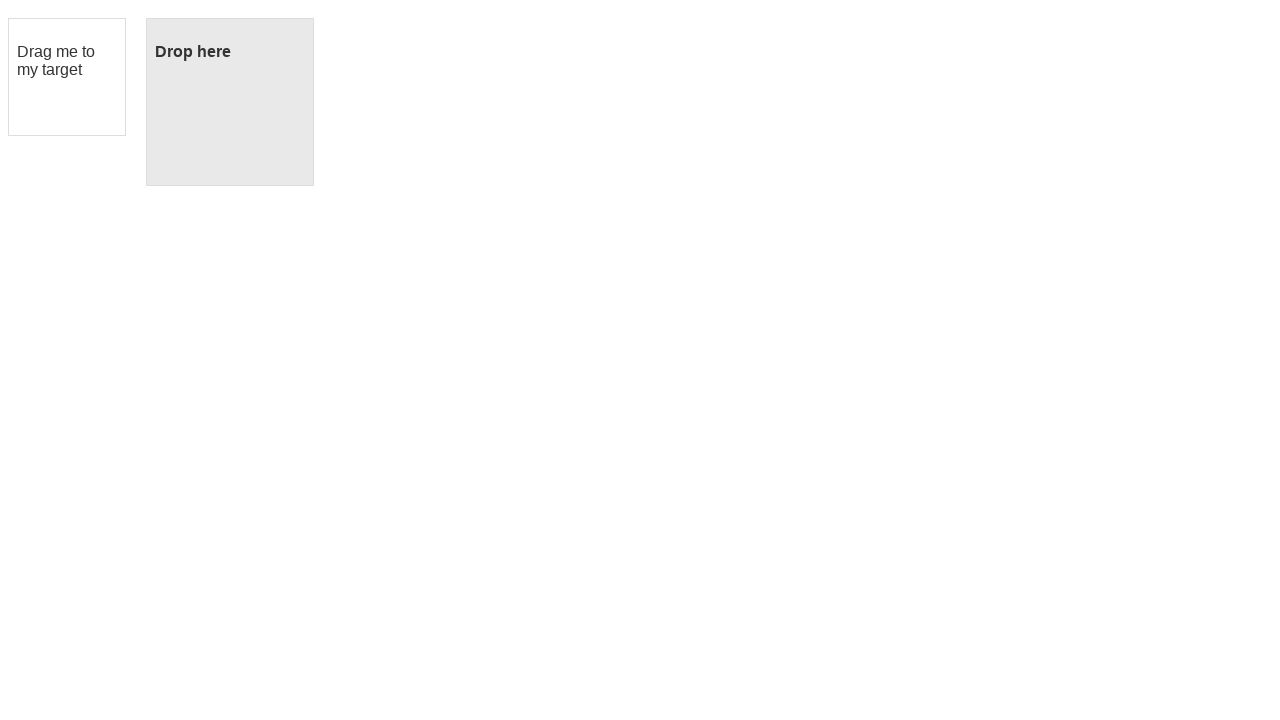

Located droppable target area
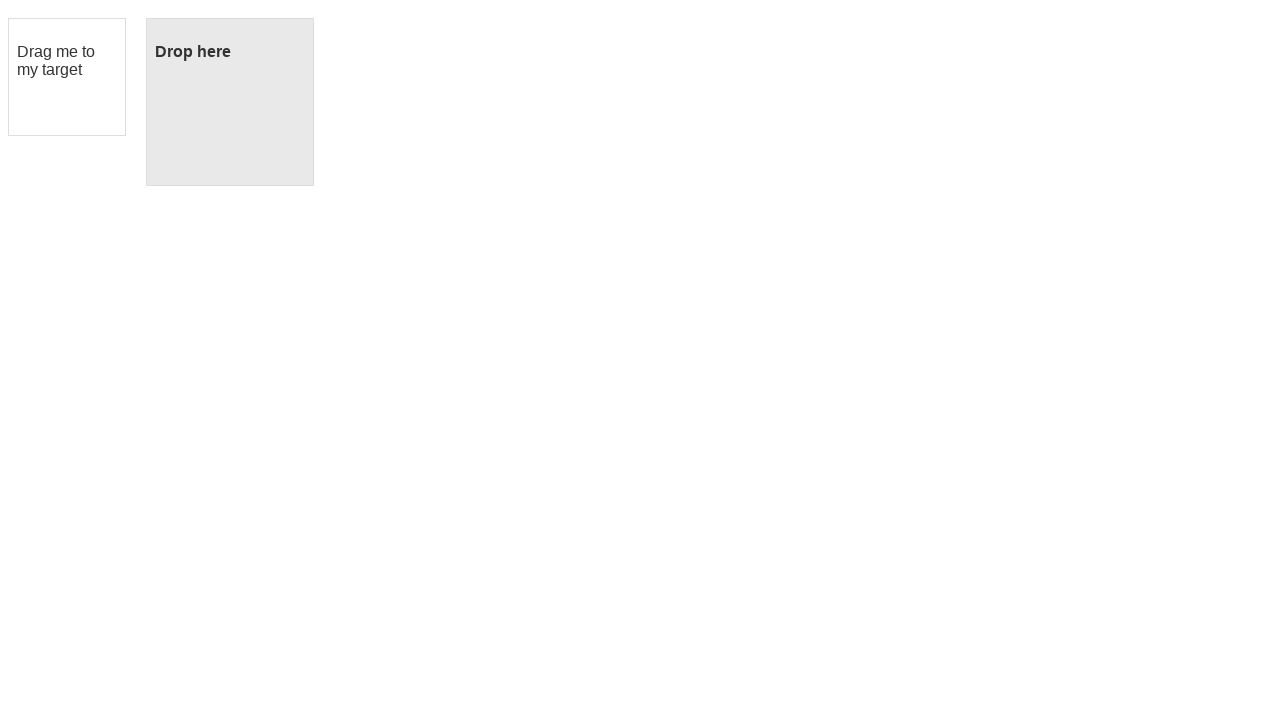

Dragged draggable element and dropped it onto the droppable target at (230, 102)
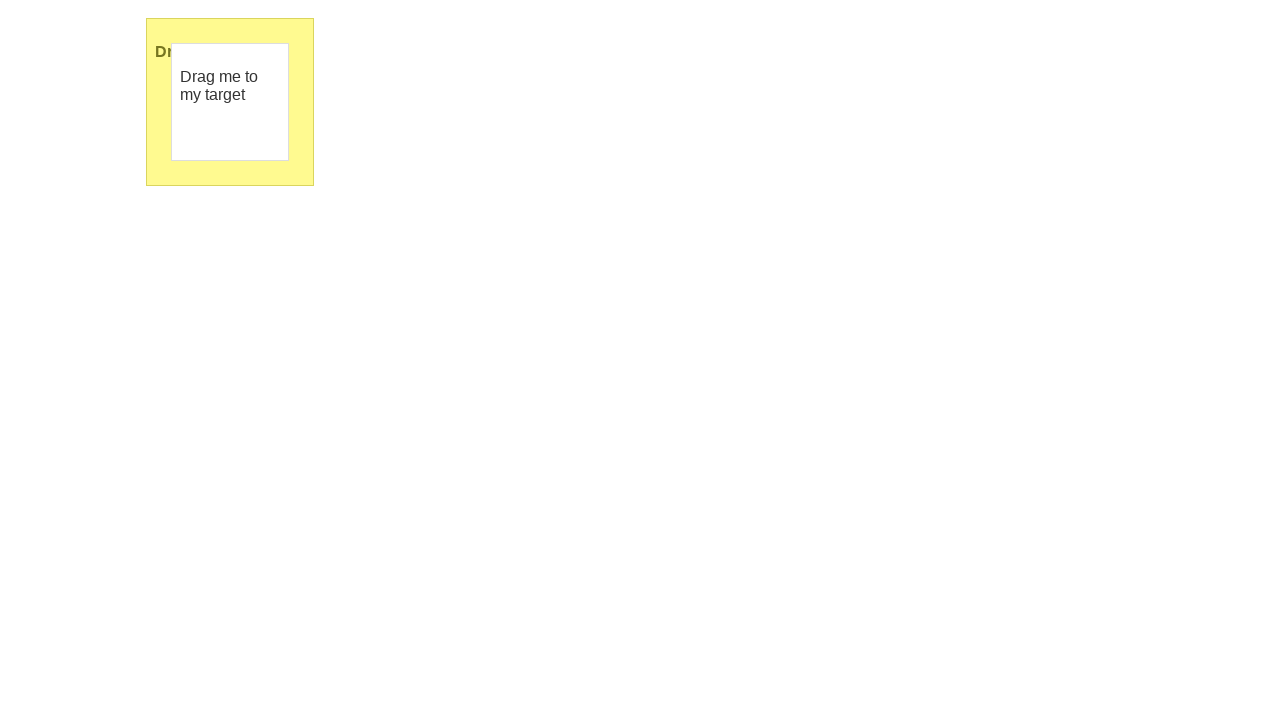

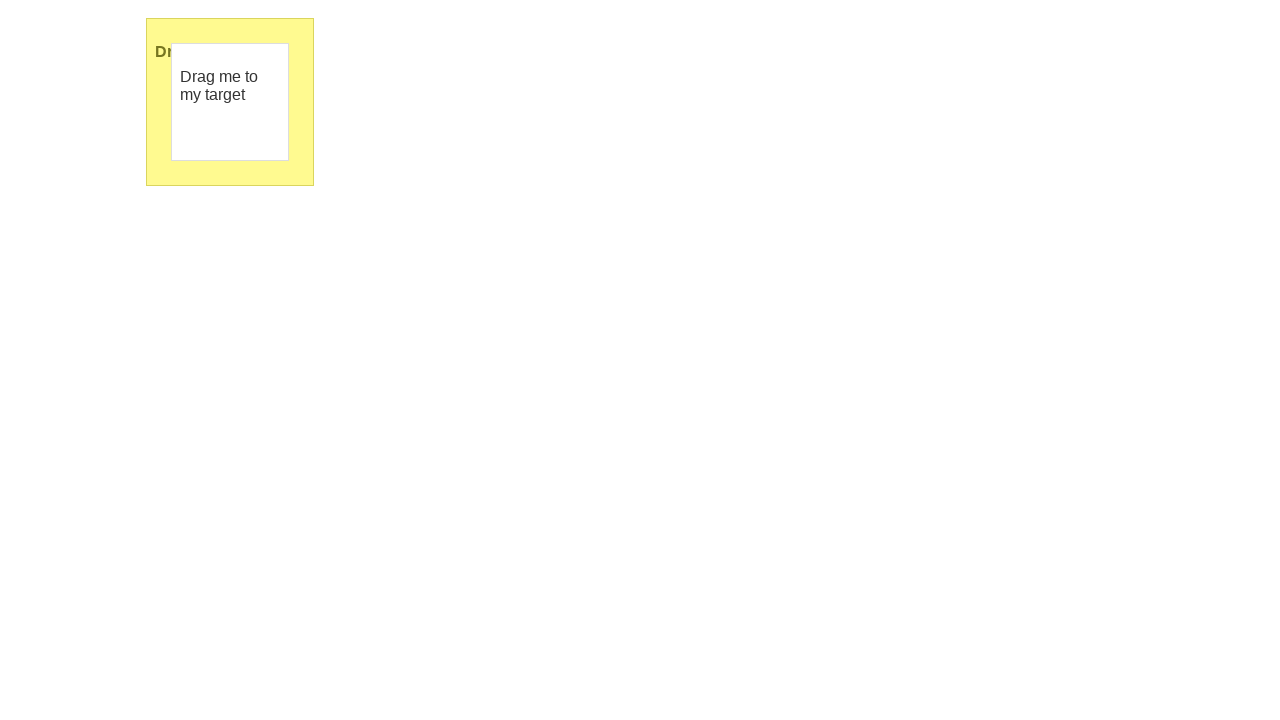